Navigates to daringfireball.net, retrieves page title, URL, and page source information, then refreshes the page to verify basic browser navigation commands work correctly.

Starting URL: http://daringfireball.net/

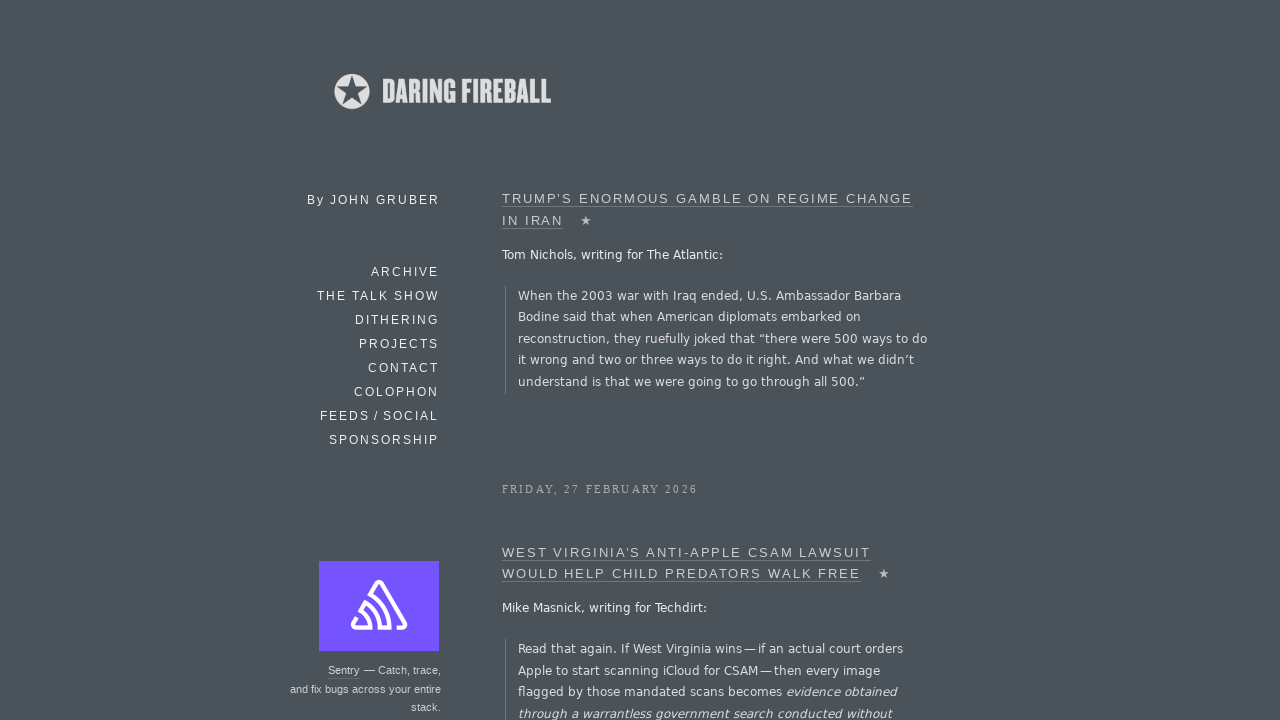

Retrieved page title
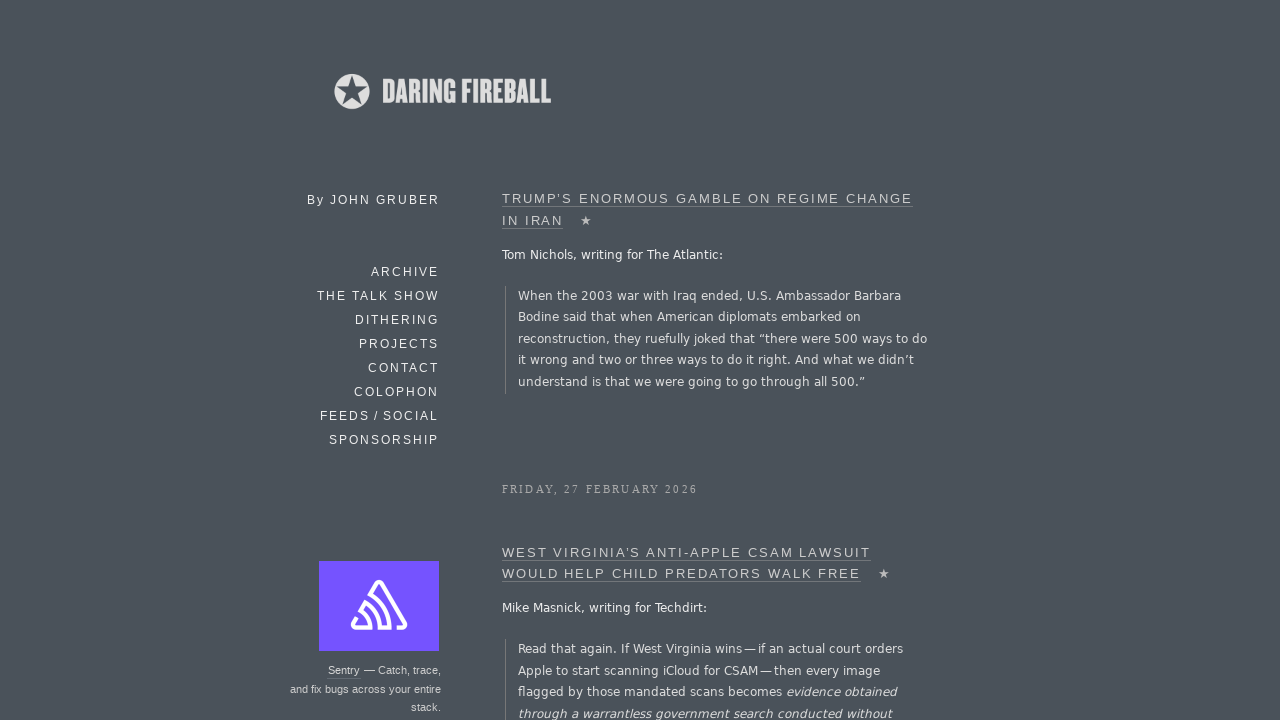

Calculated page title length
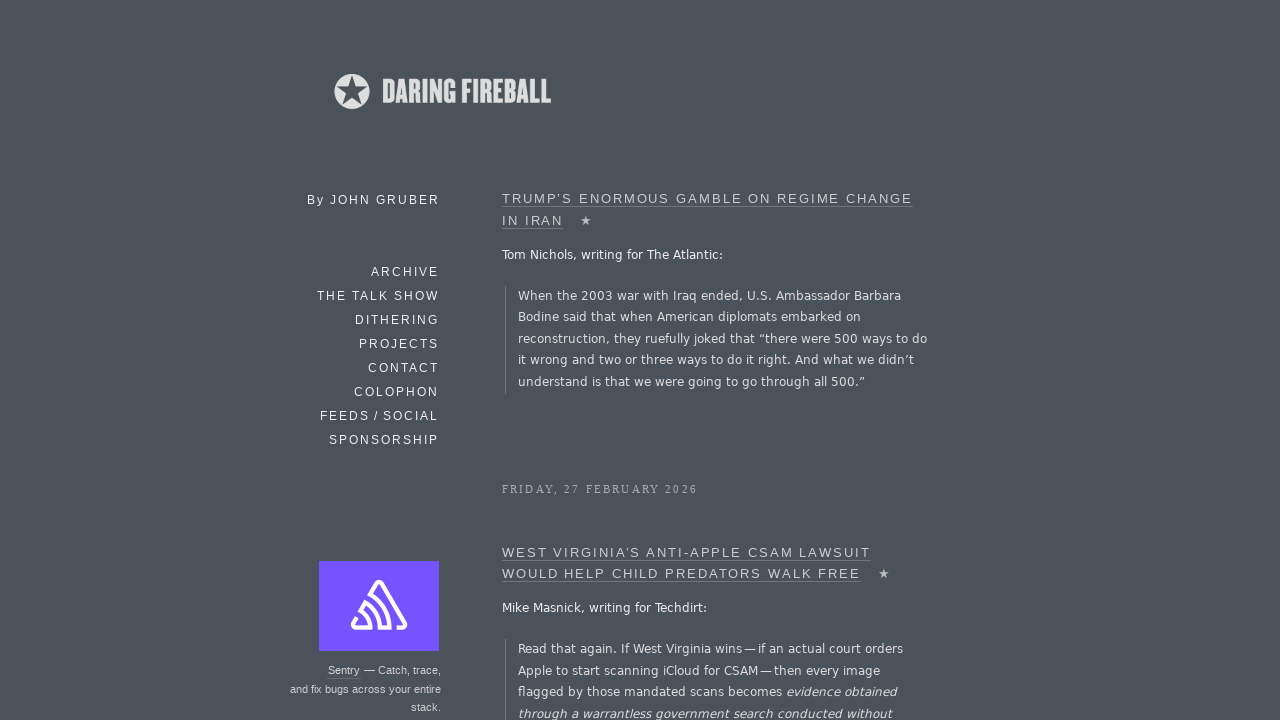

Retrieved current page URL
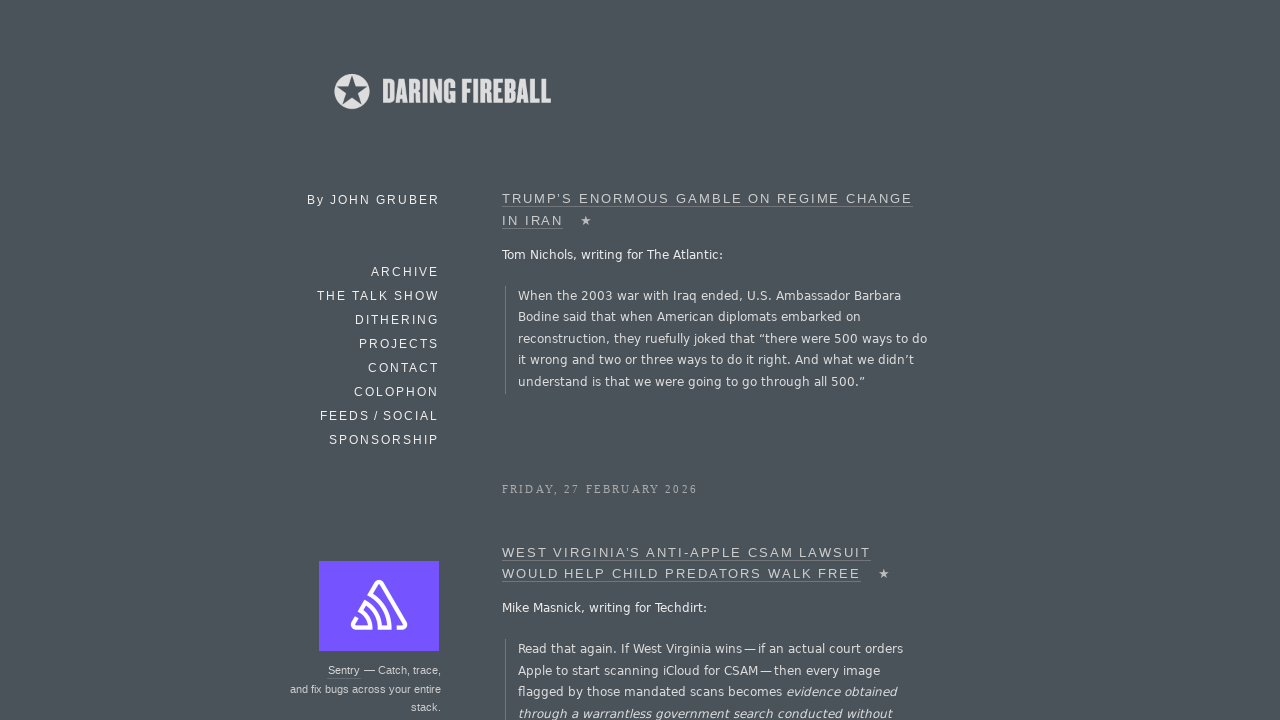

Calculated current URL length
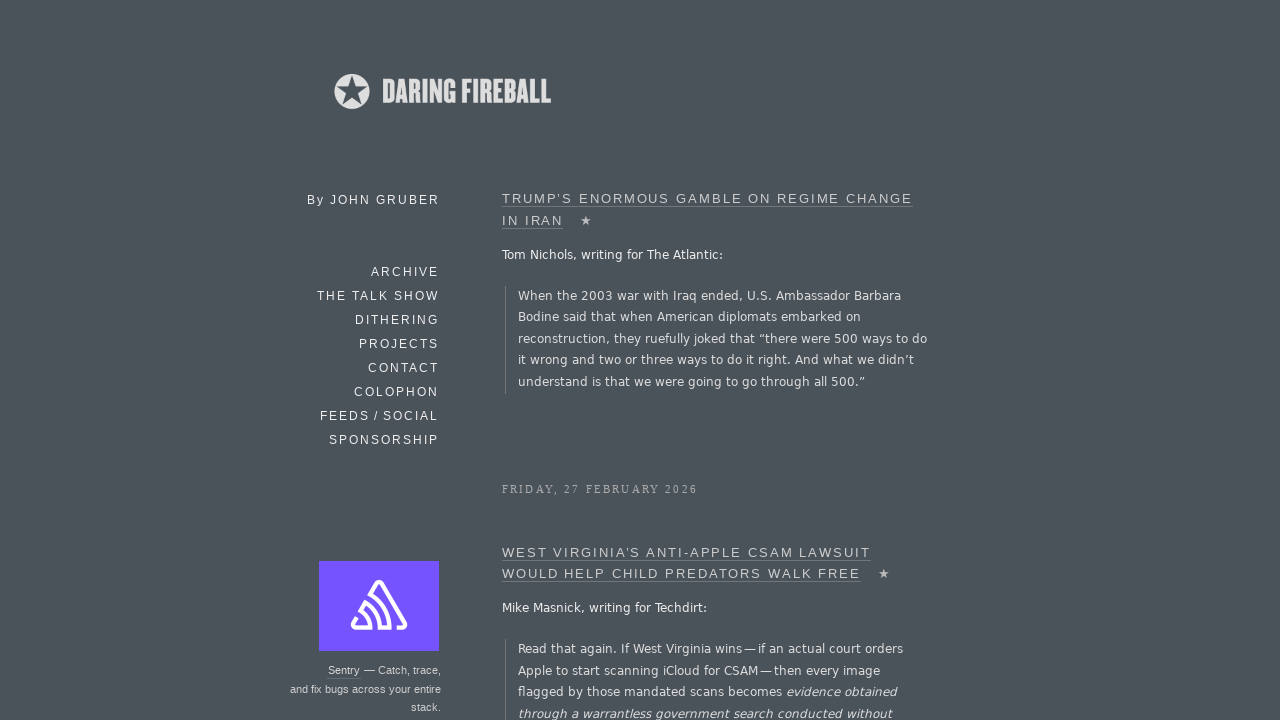

Refreshed the page
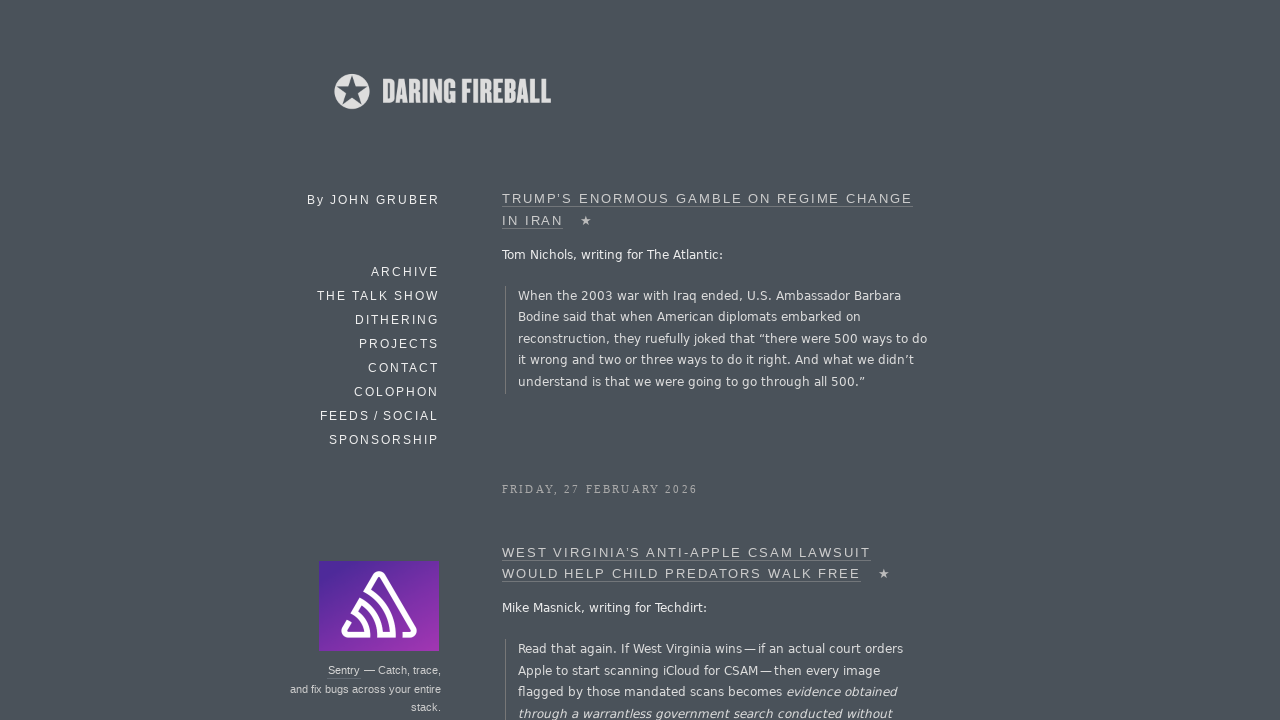

Retrieved page source content
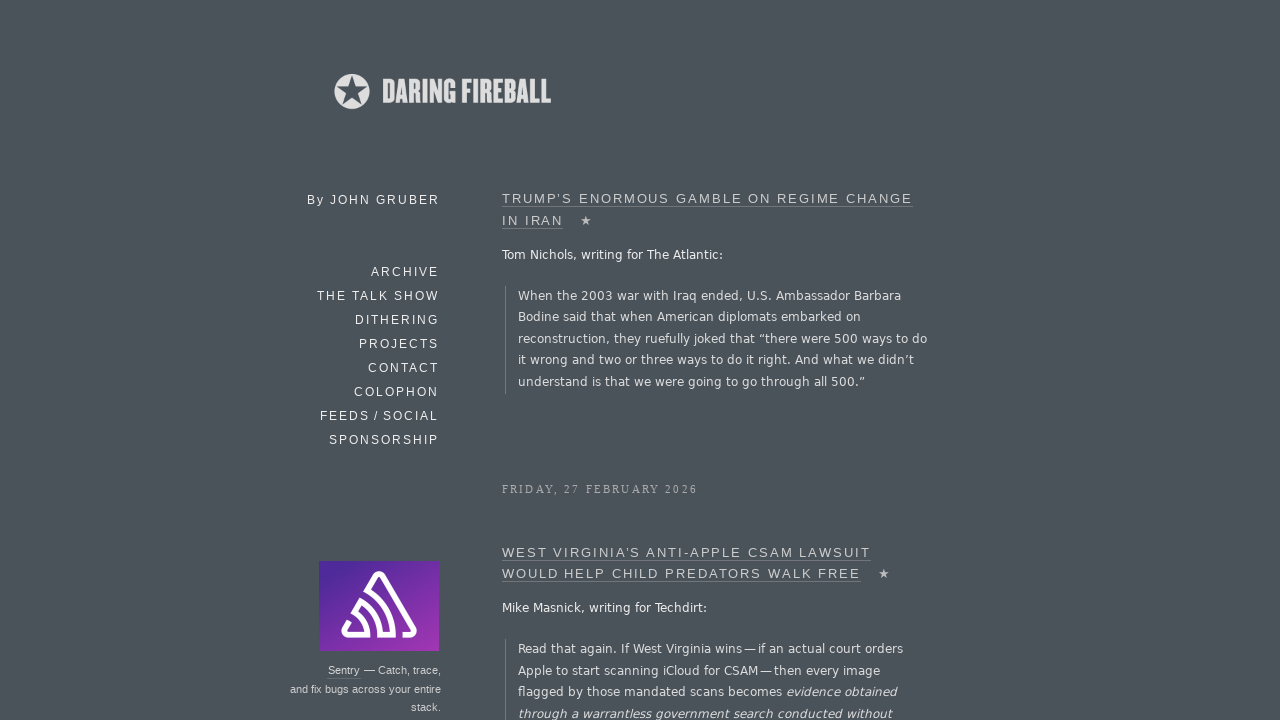

Calculated page source length
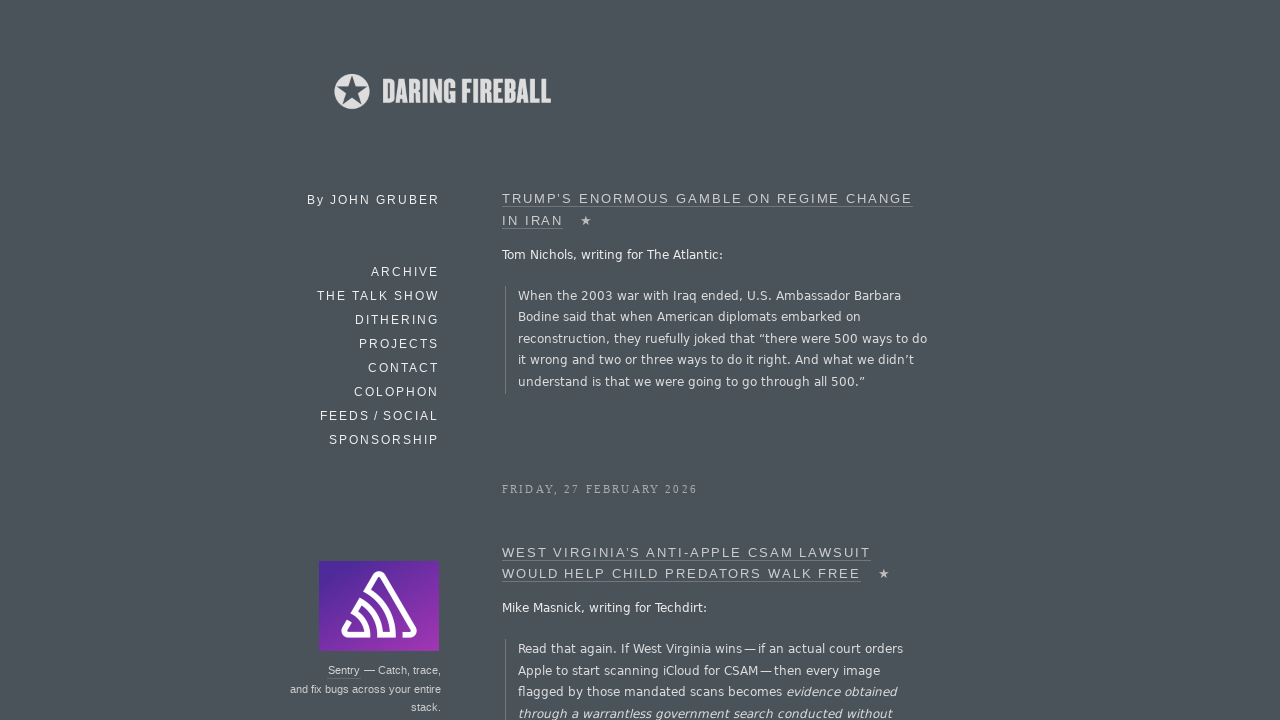

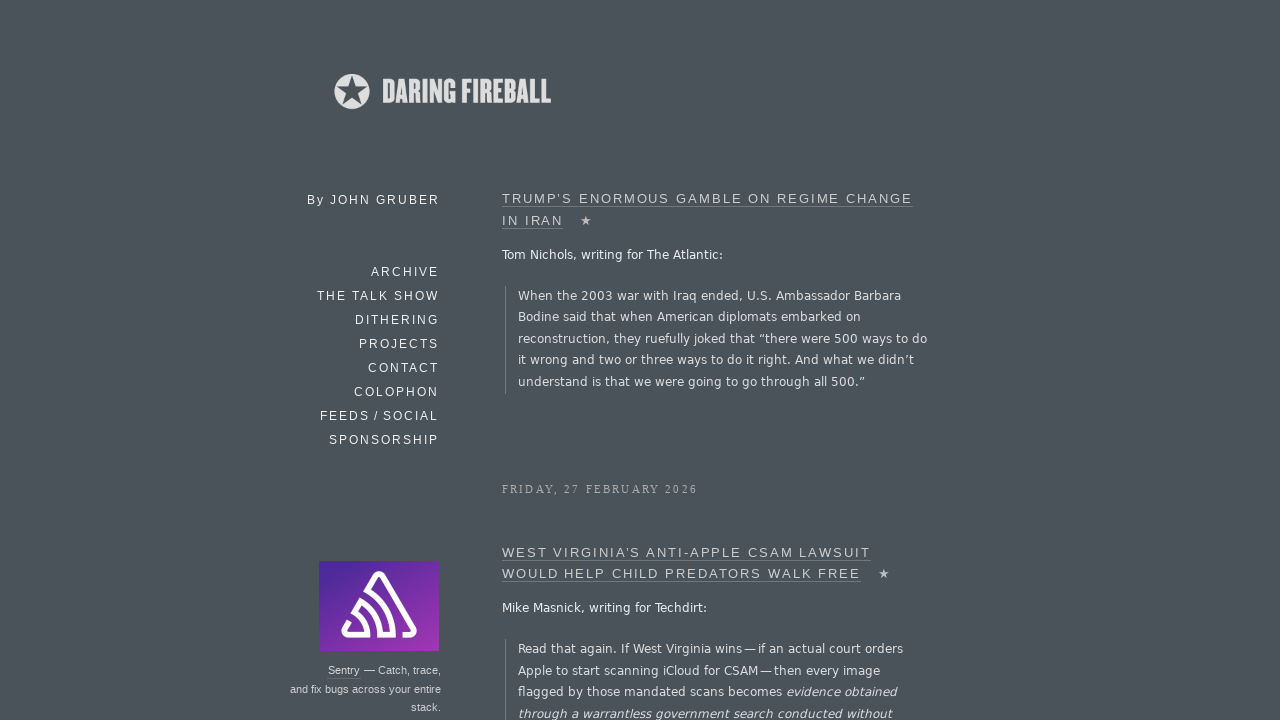